Tests adding a Samsung Galaxy S6 to the cart on an e-commerce site, handling the alert confirmation, and navigating back to the home page

Starting URL: https://www.demoblaze.com/index.html

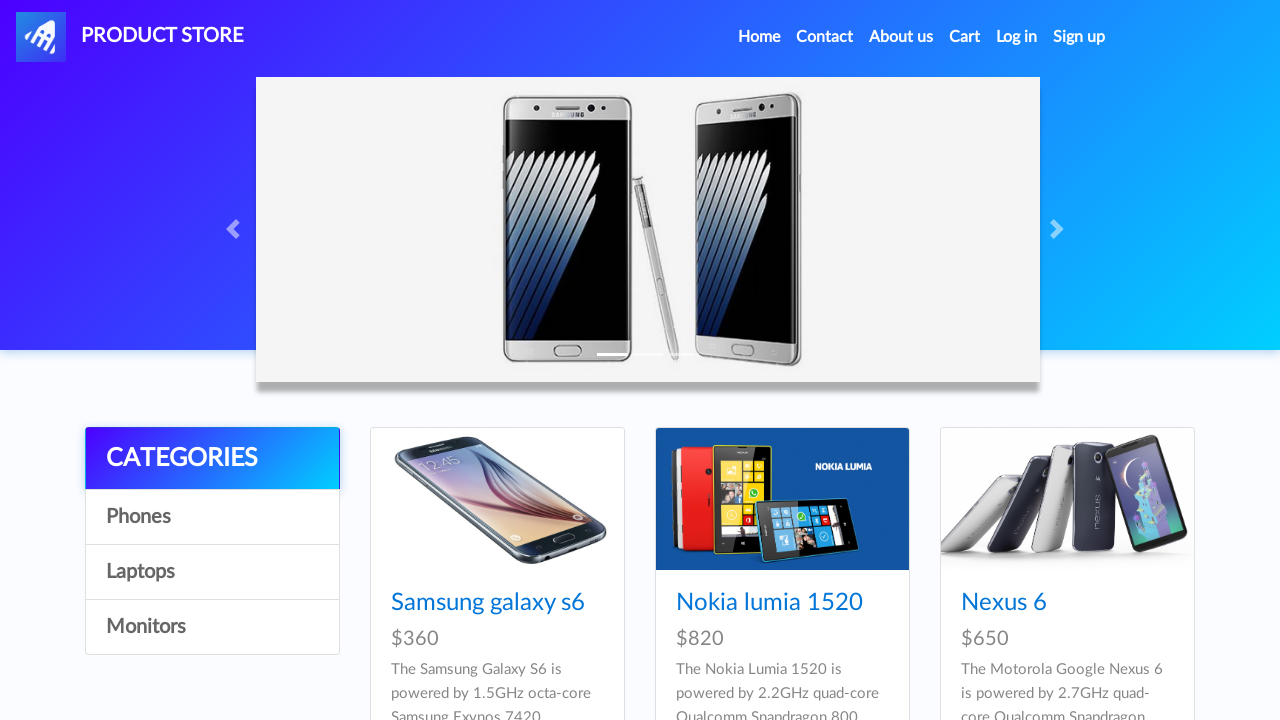

Clicked on Samsung Galaxy S6 product link at (488, 603) on a:text('Samsung galaxy s6')
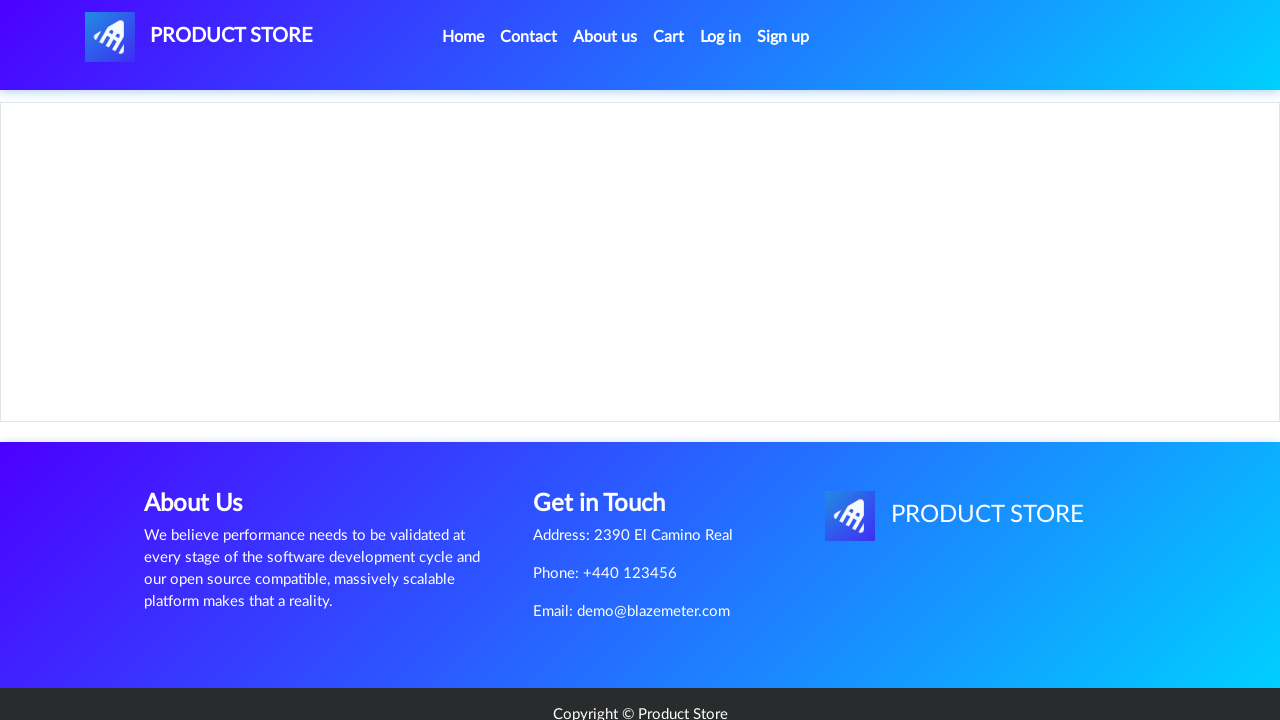

Clicked 'Add to cart' button for Samsung Galaxy S6 at (610, 440) on a:text('Add to cart')
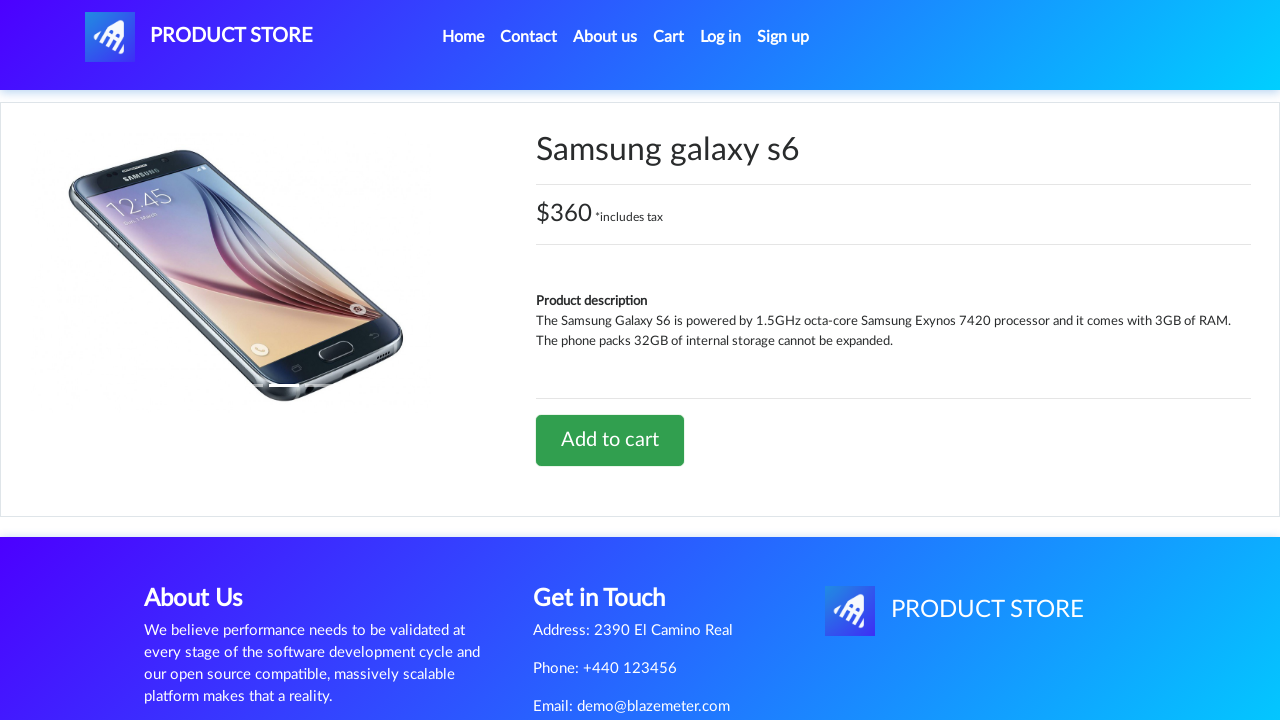

Set up dialog handler to accept confirmation alert
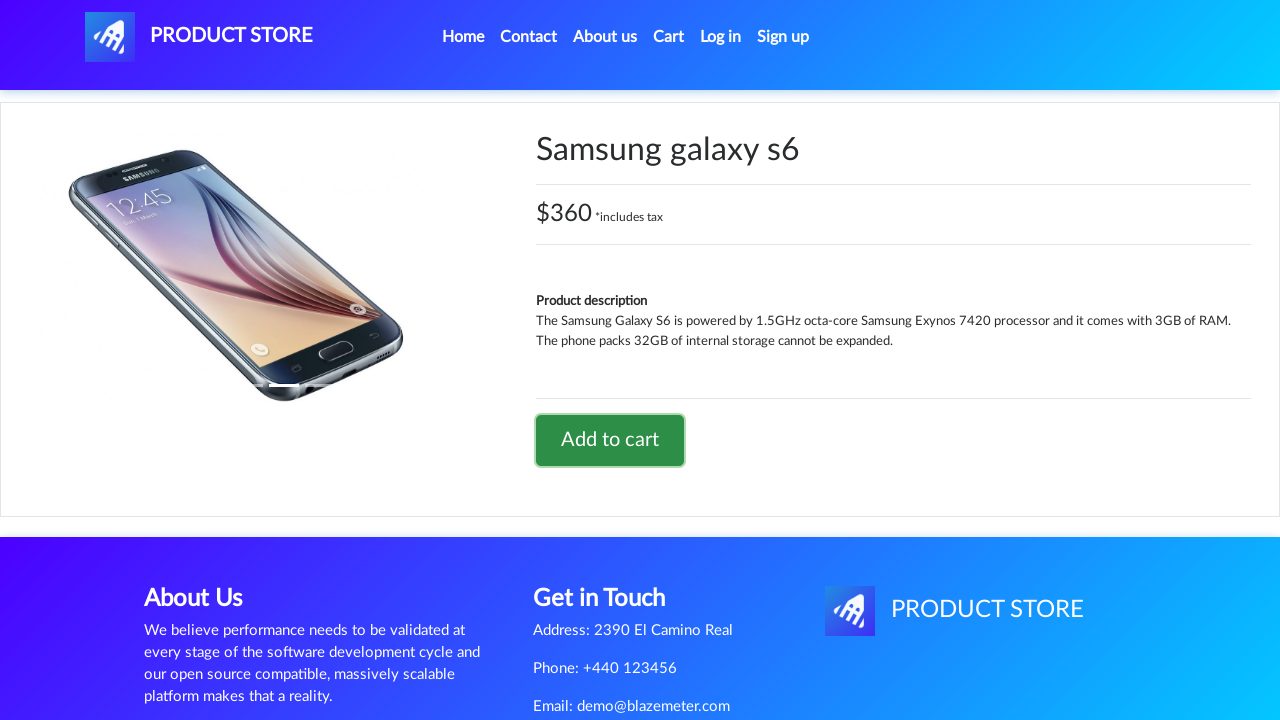

Clicked on PRODUCT STORE link to return to home page at (199, 37) on #nava
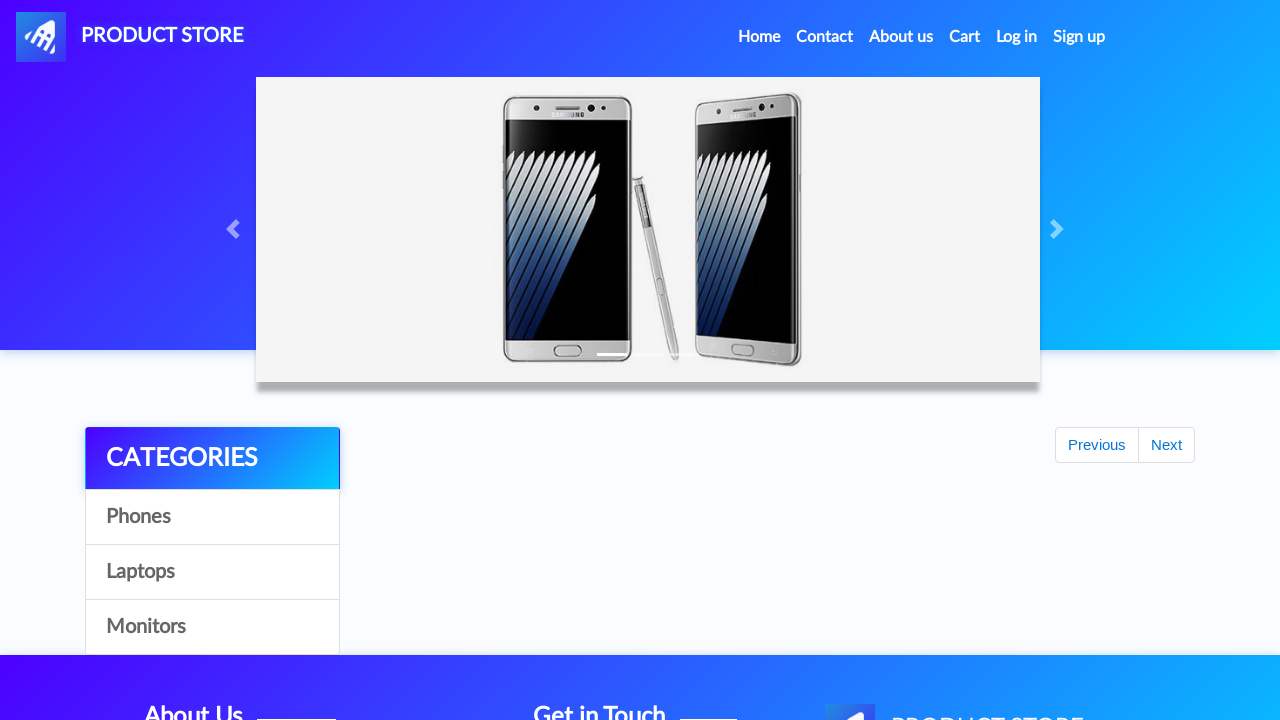

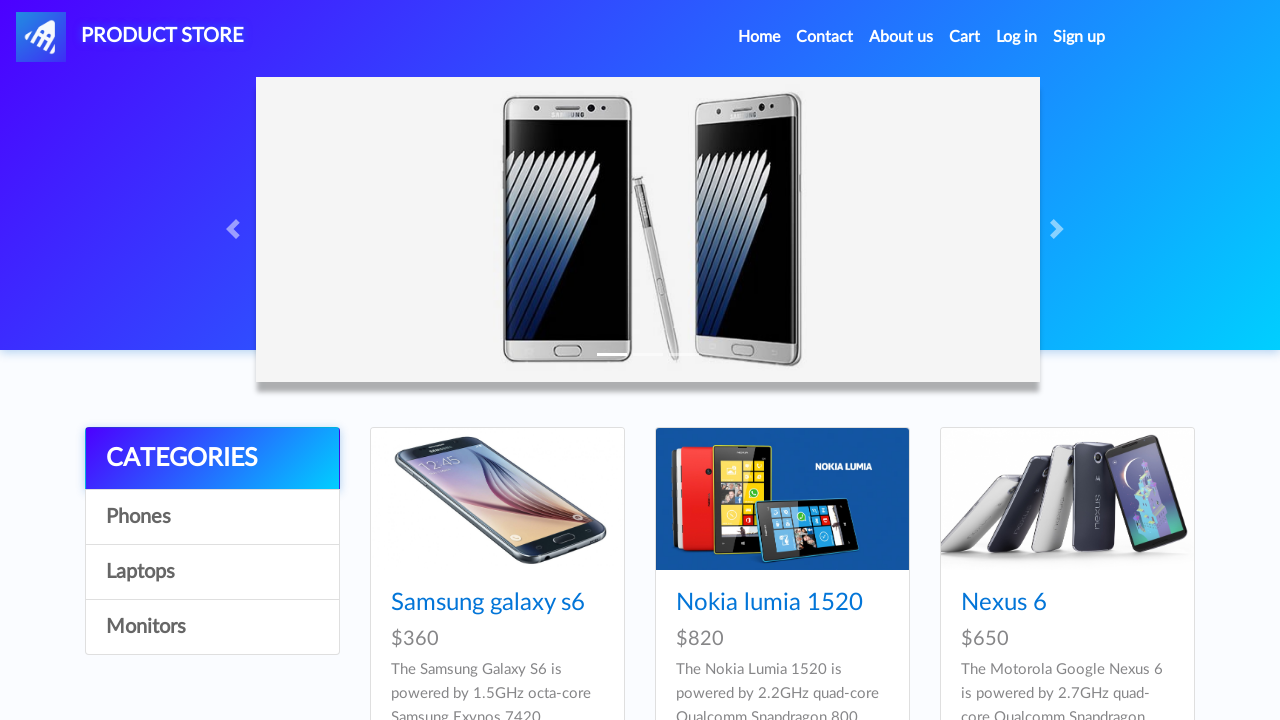